Tests form field input by filling username and password fields using XPath locators with AND/OR operators

Starting URL: http://testphp.vulnweb.com/login.php

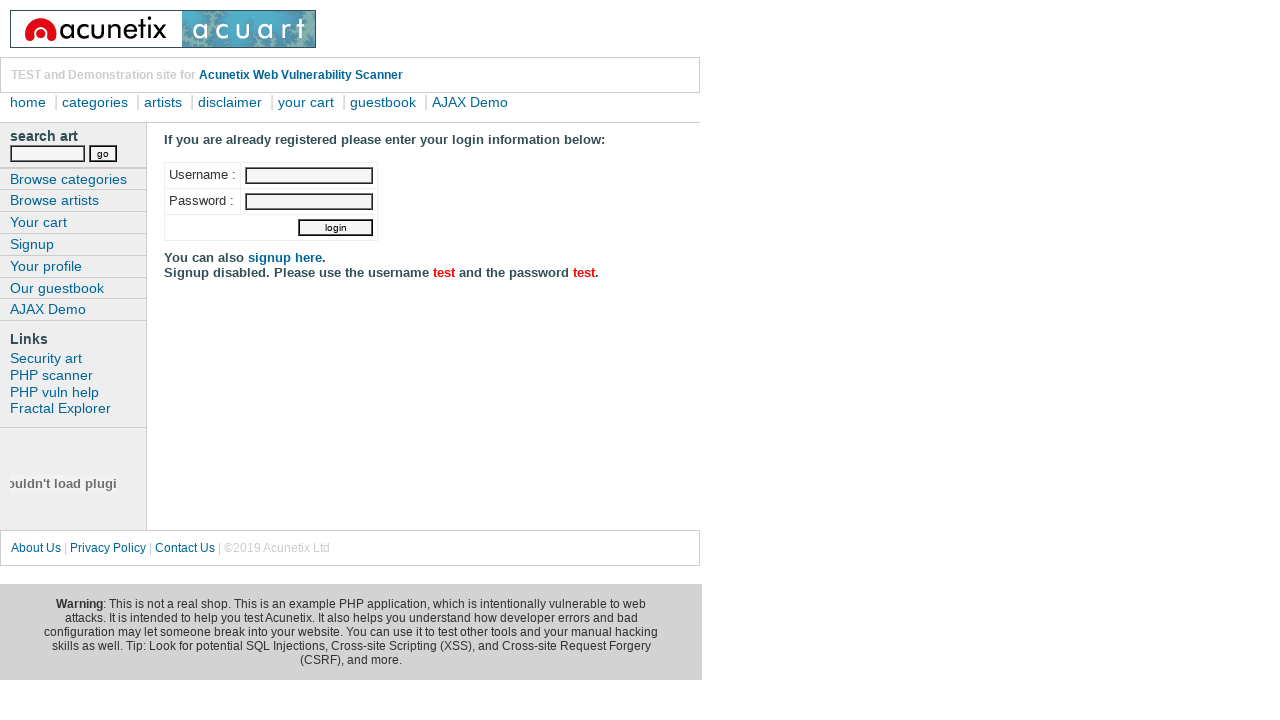

Filled username field with 'test' using XPath AND operator on //*[@type='text' and @name='uname']
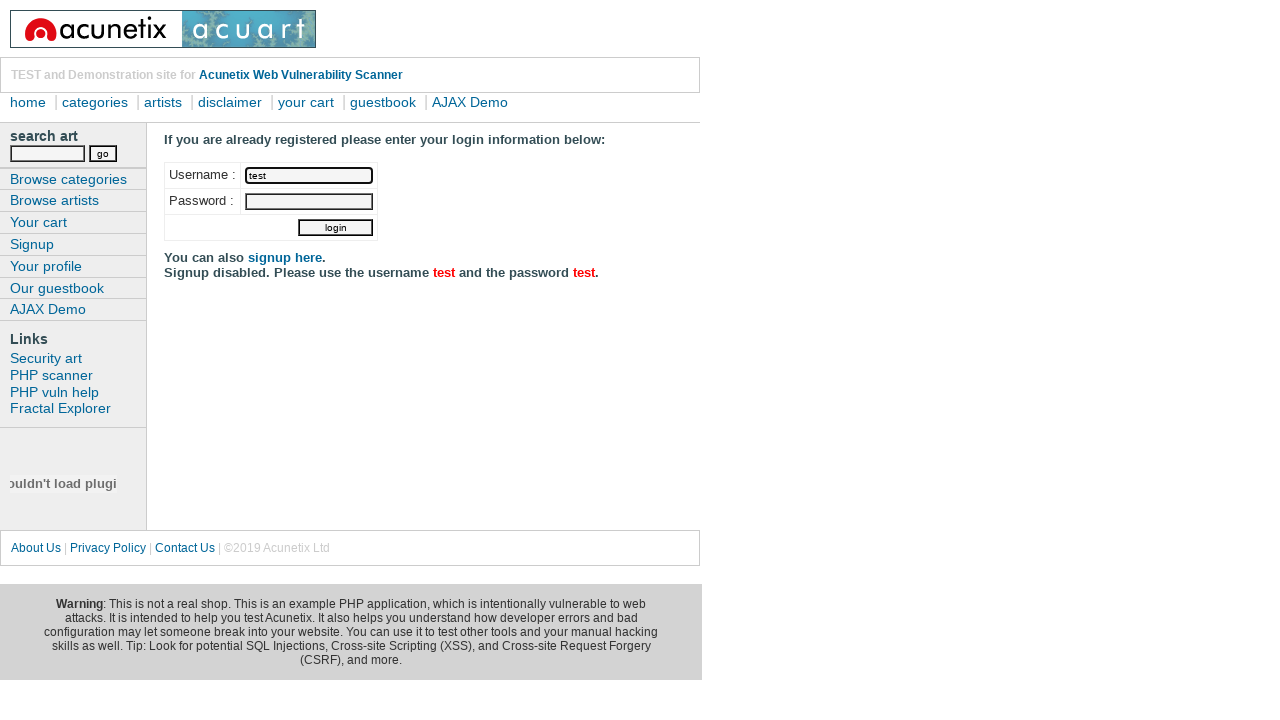

Filled password field with 'test' using XPath OR operator on //*[@type='password' or @name='pass']
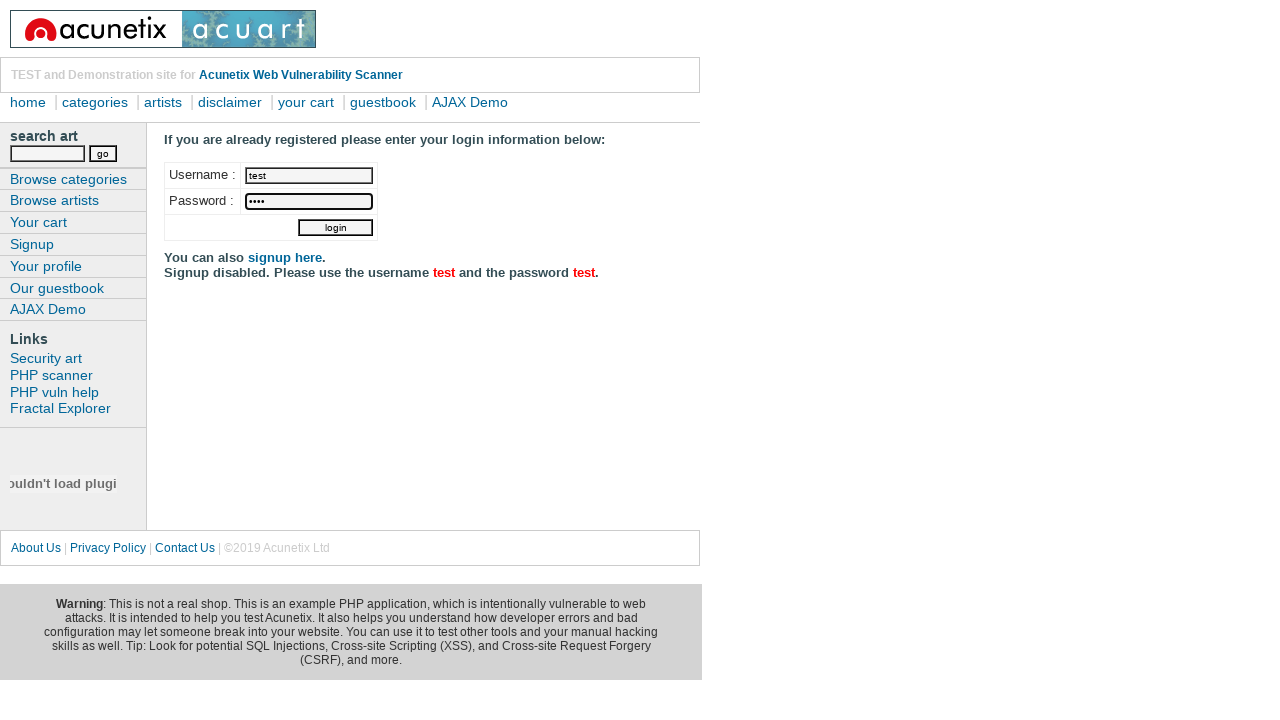

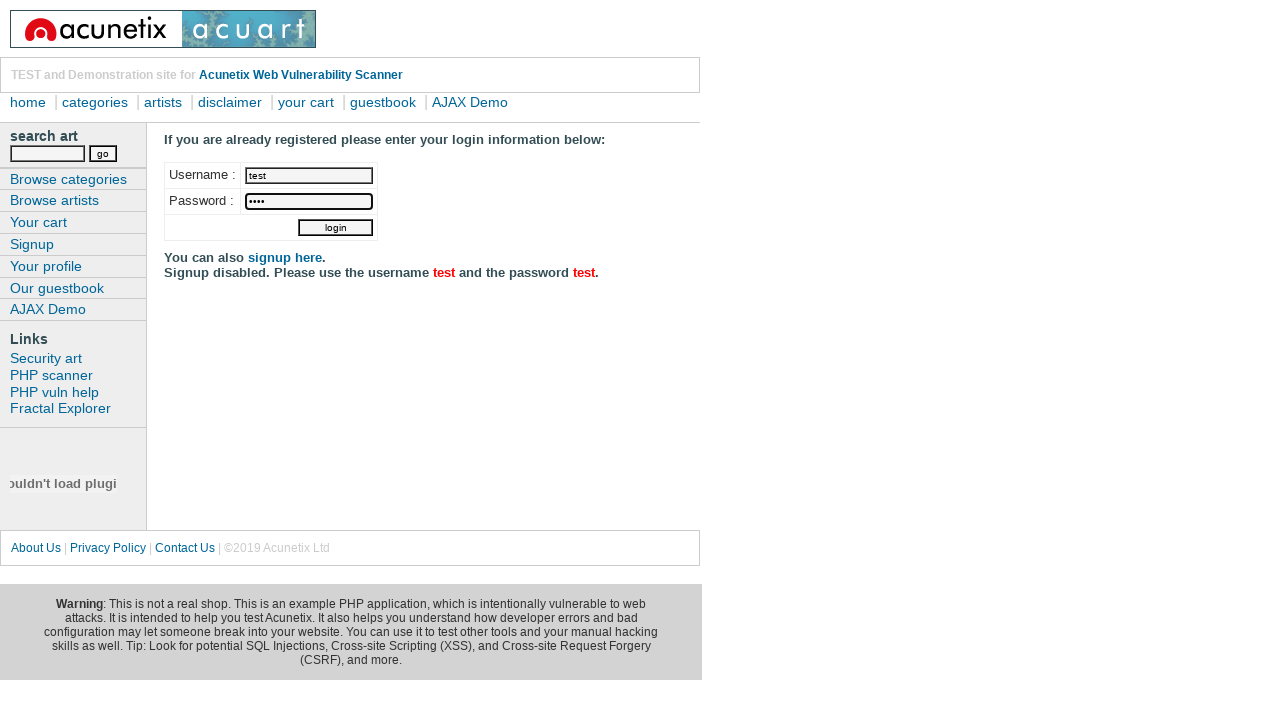